Opens the NNNOW e-commerce website and verifies the page loads successfully

Starting URL: https://www.nnnow.com/

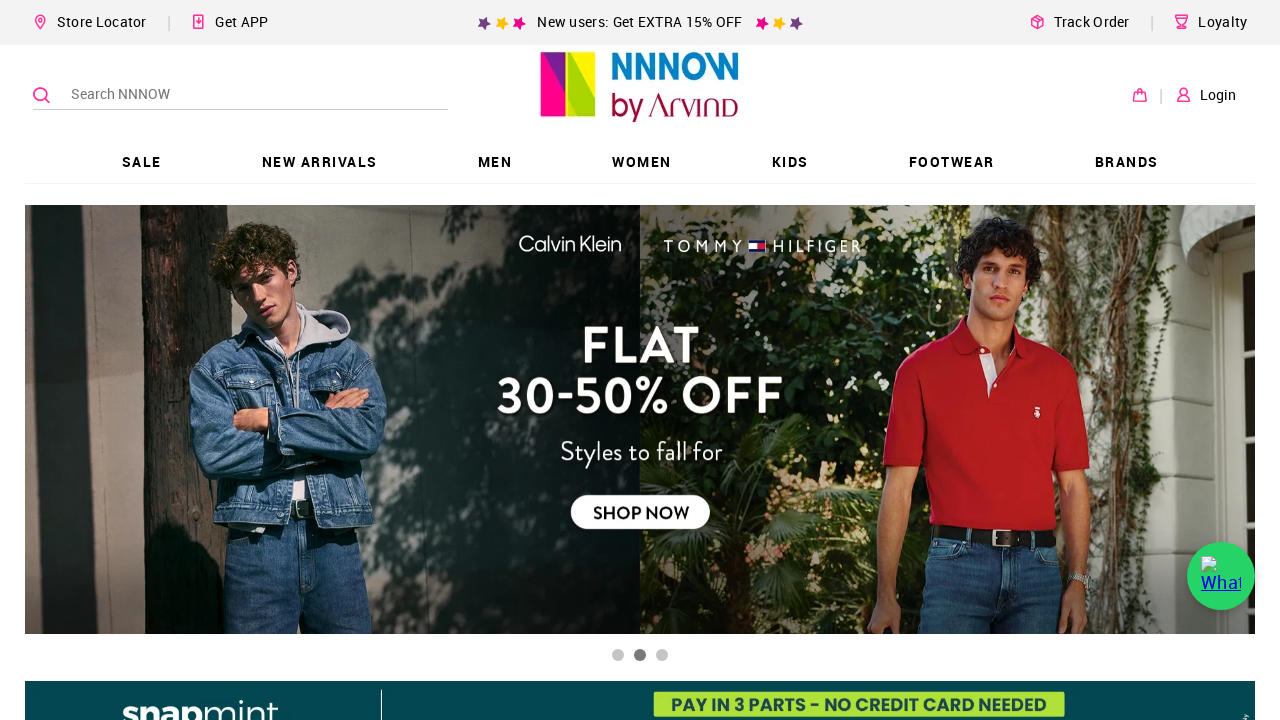

NNNOW e-commerce website page loaded (domcontentloaded state reached)
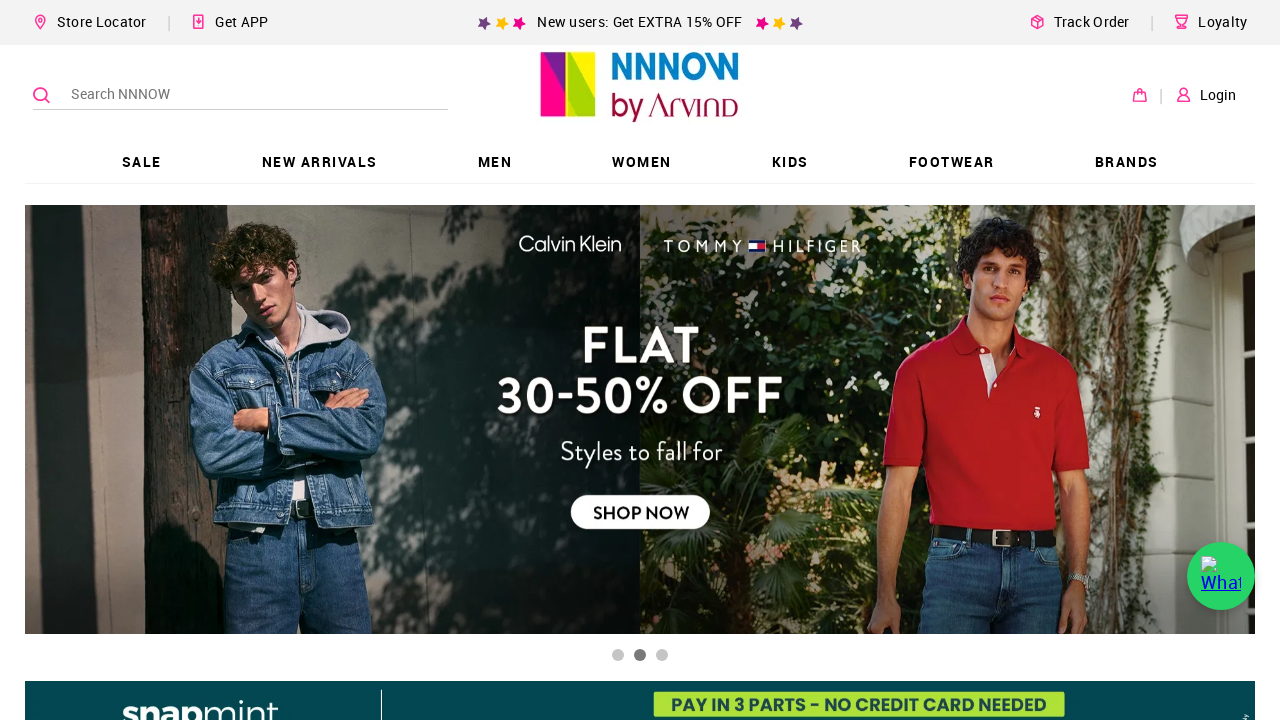

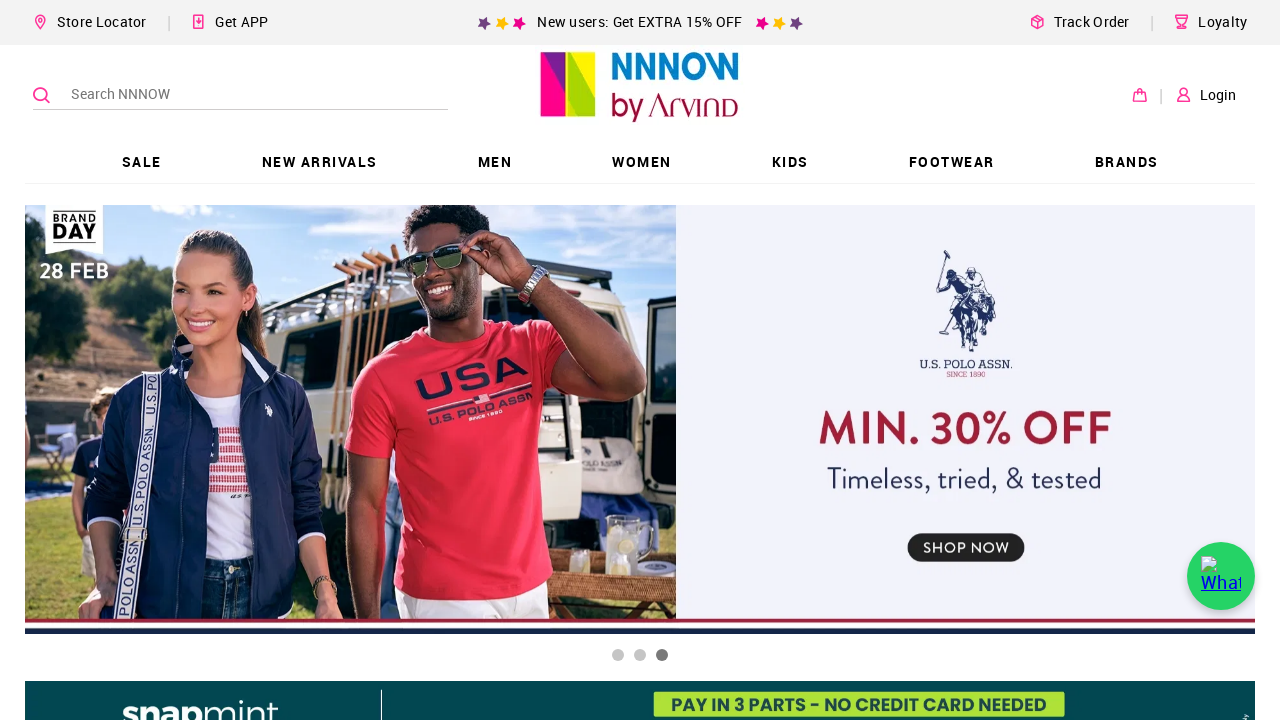